Tests dropdown selection functionality by selecting an option from the old-style select menu using its value attribute on the DemoQA practice site.

Starting URL: https://demoqa.com/select-menu

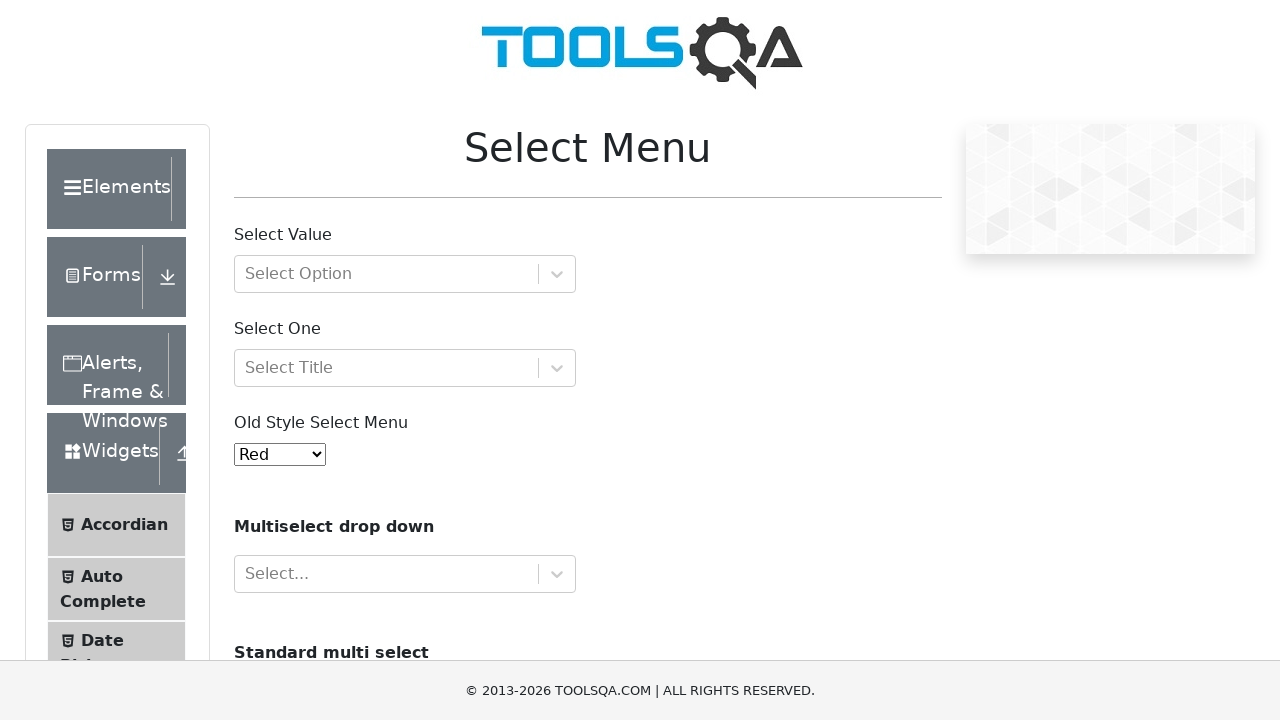

Waited for old-style select dropdown to be visible
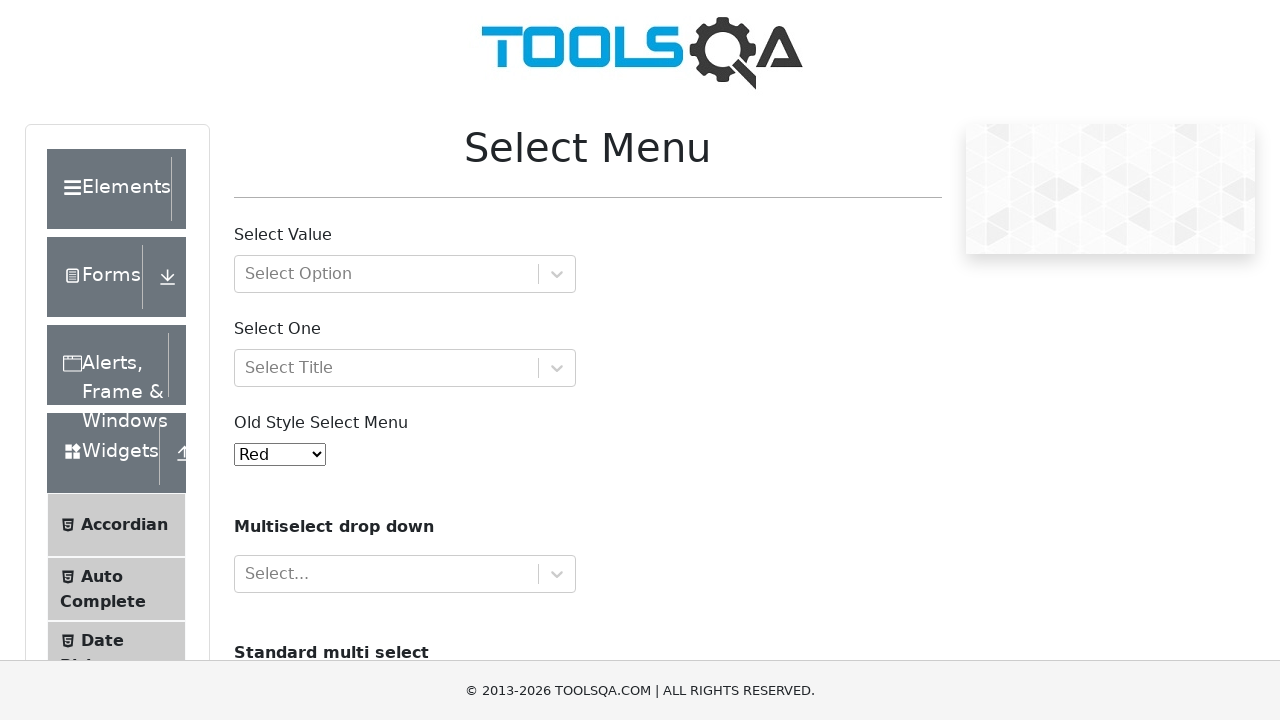

Selected option with value '2' (Blue) from dropdown on #oldSelectMenu
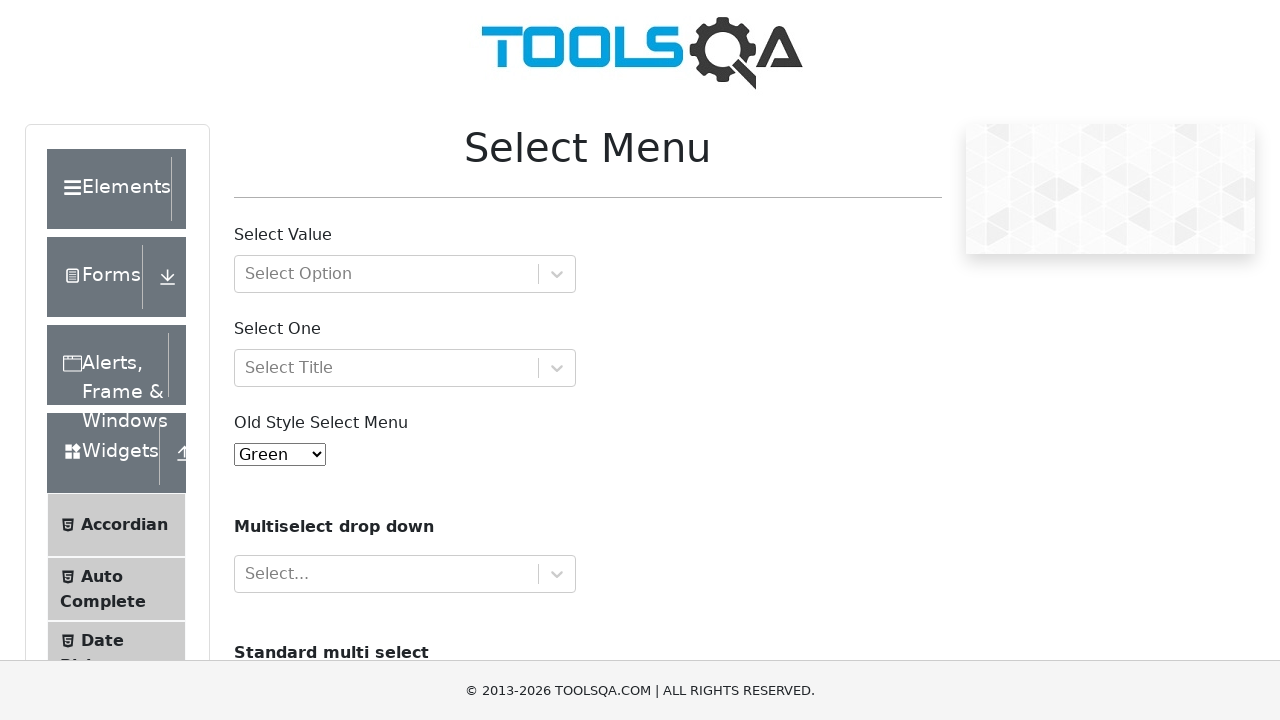

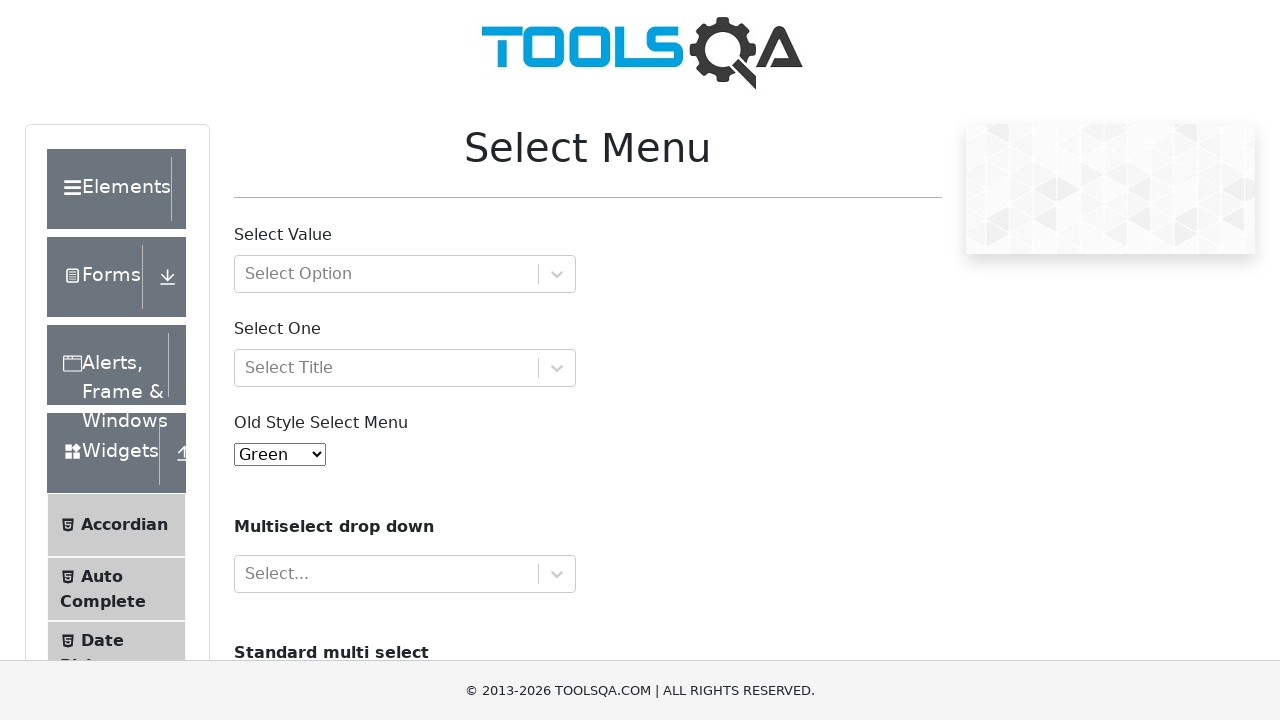